Tests radio button functionality using the click() method by verifying initial unchecked state, clicking male radio button, then clicking female radio button and verifying selections

Starting URL: https://demo.automationtesting.in/Register.html

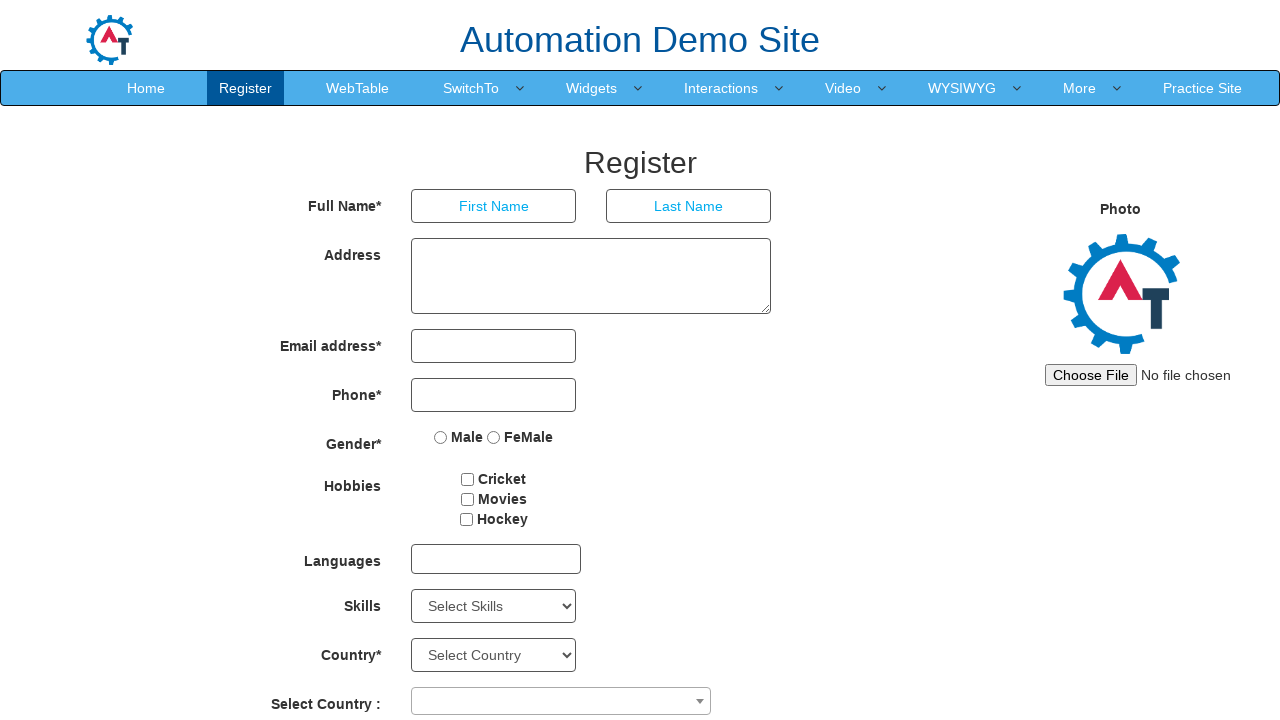

Navigated to registration page
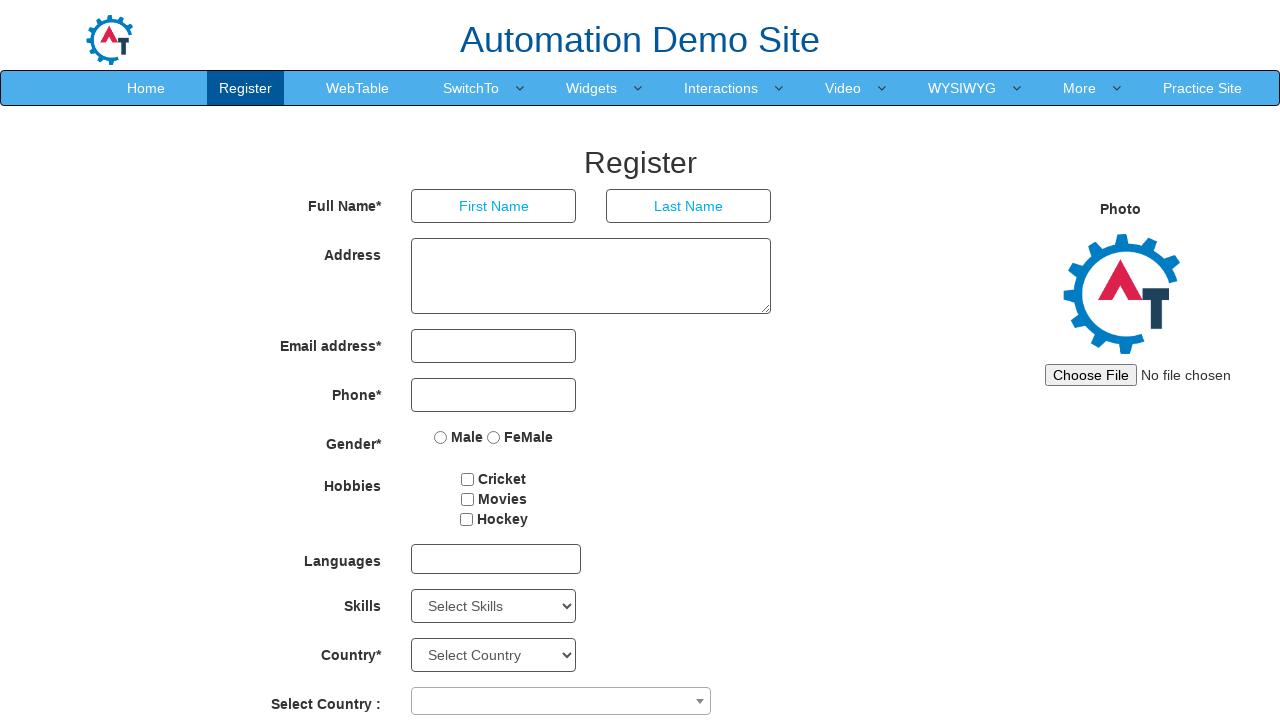

Located male and female radio button elements
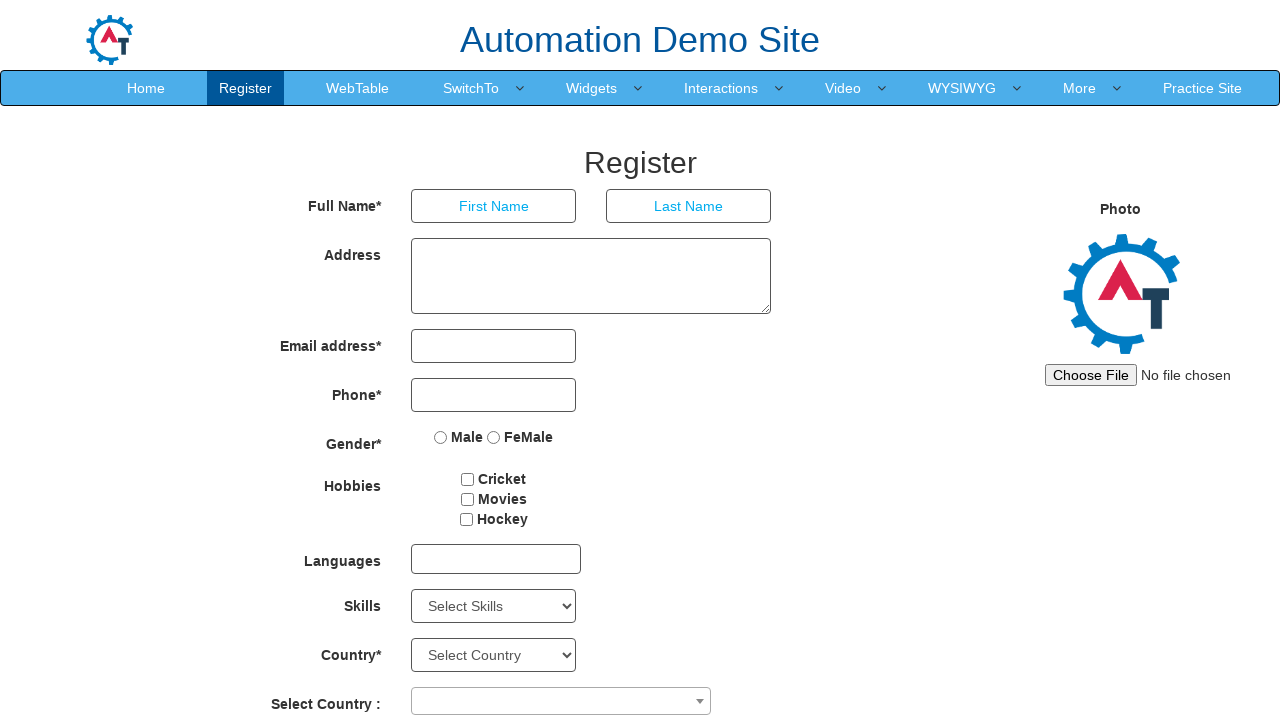

Verified male radio button is unchecked by default
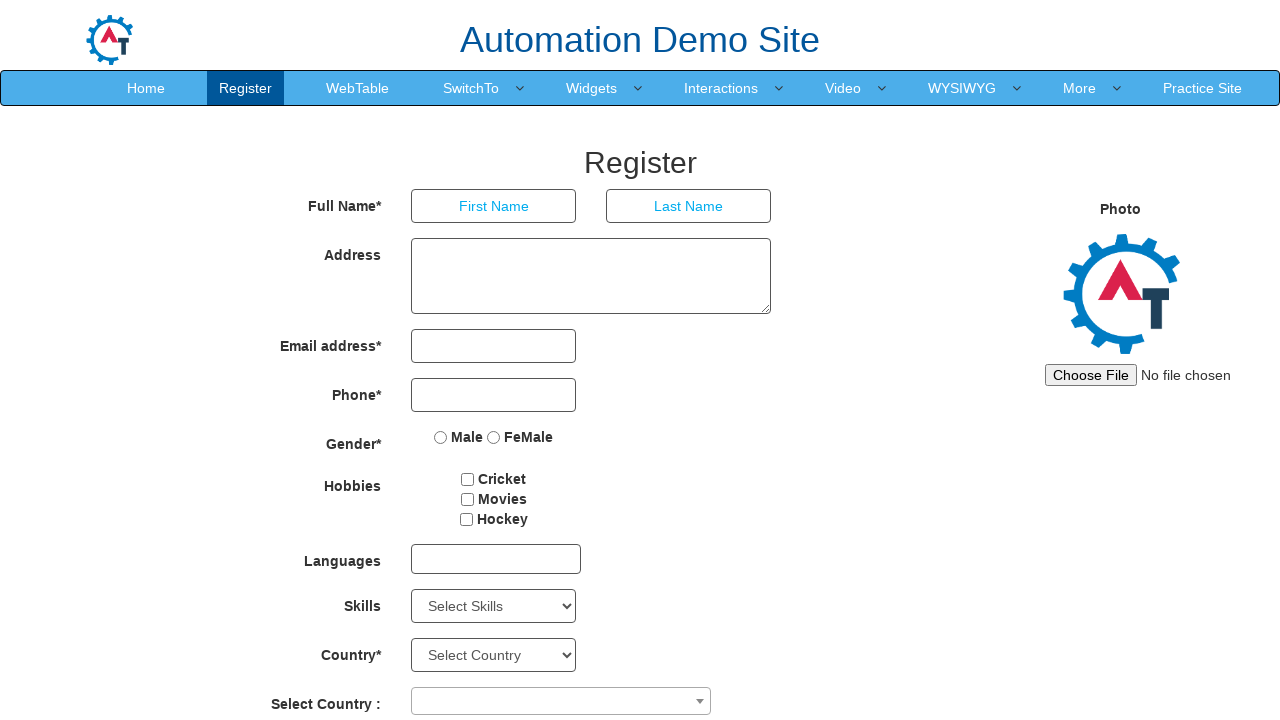

Verified female radio button is unchecked by default
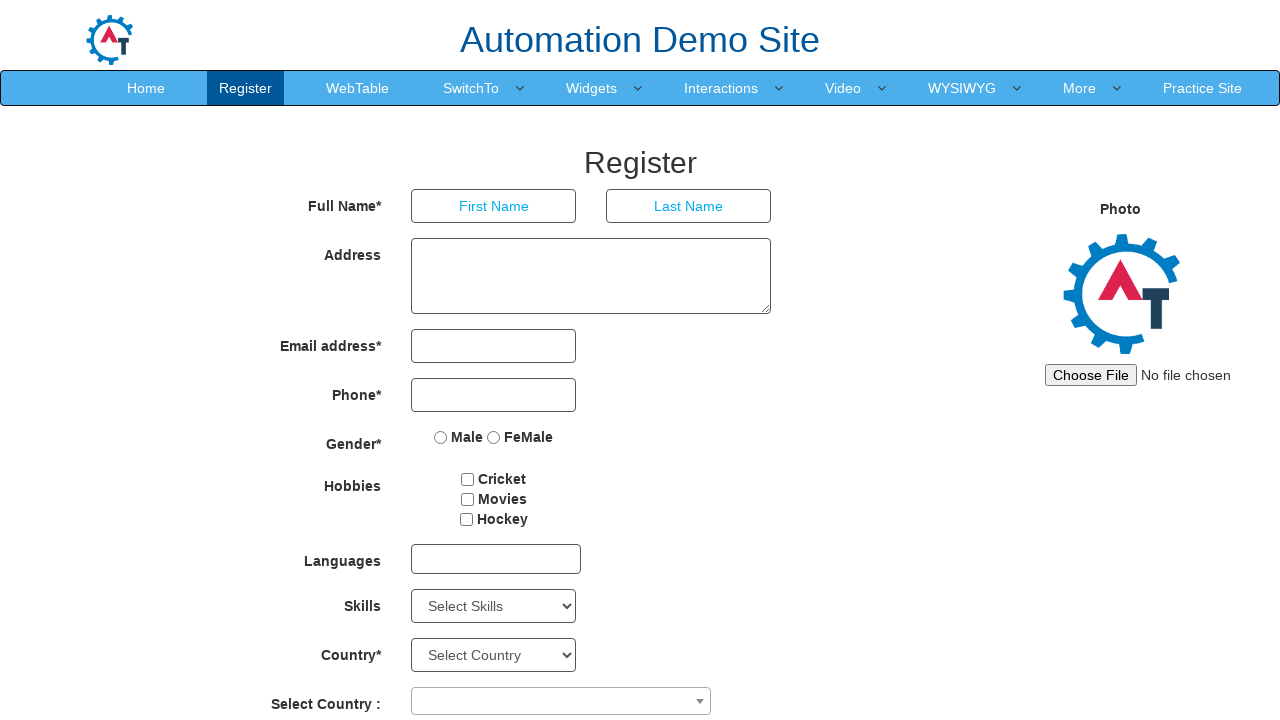

Clicked male radio button at (441, 437) on xpath=//input[@value='Male']
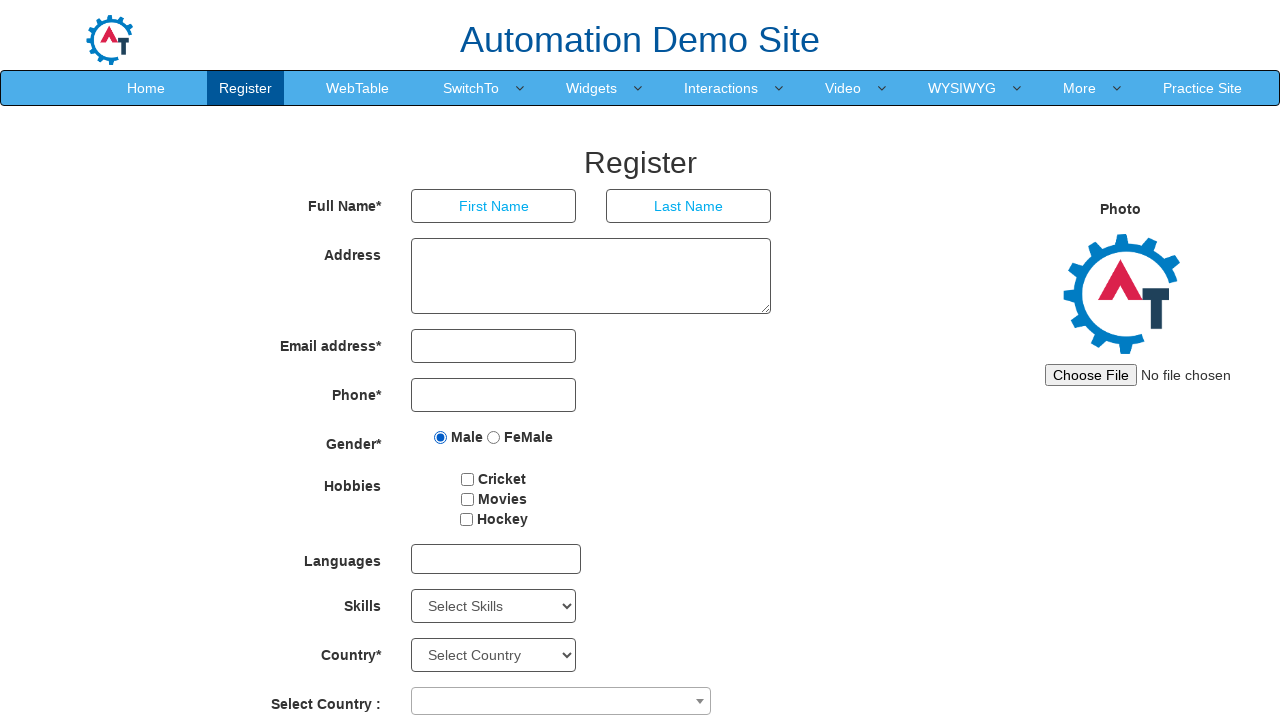

Verified male radio button is now checked
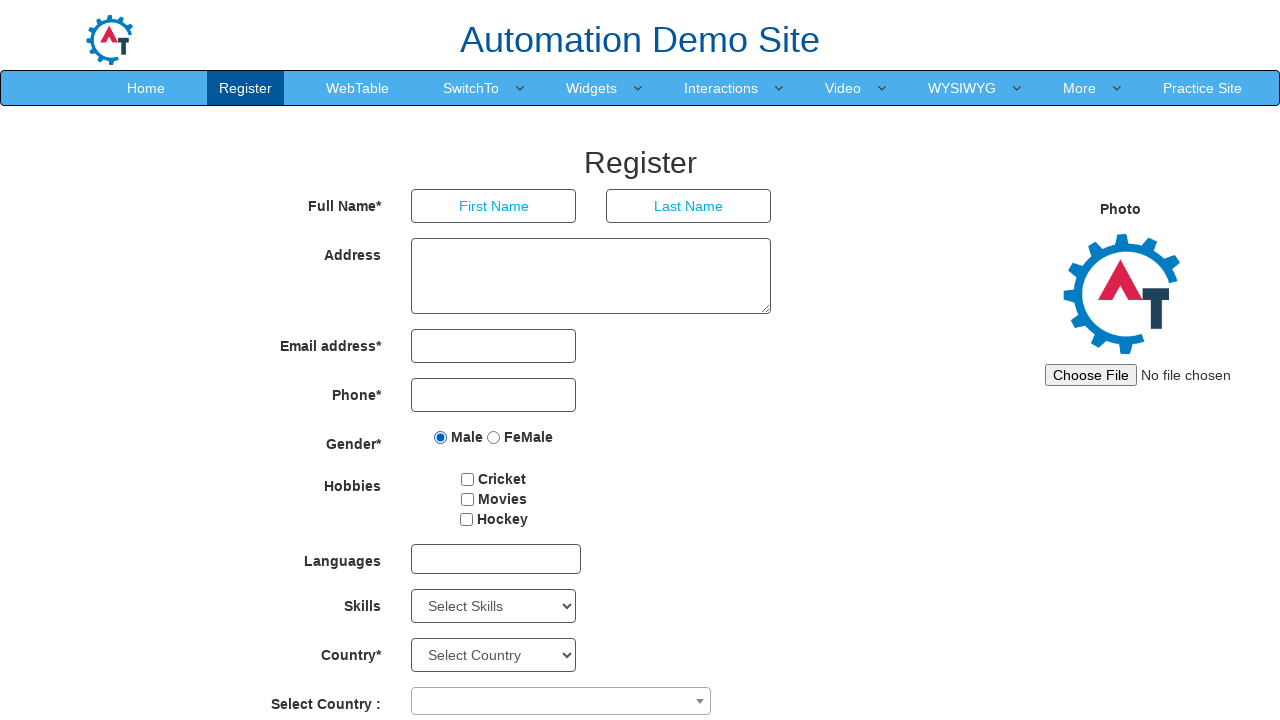

Clicked female radio button at (494, 437) on xpath=//input[@value='FeMale']
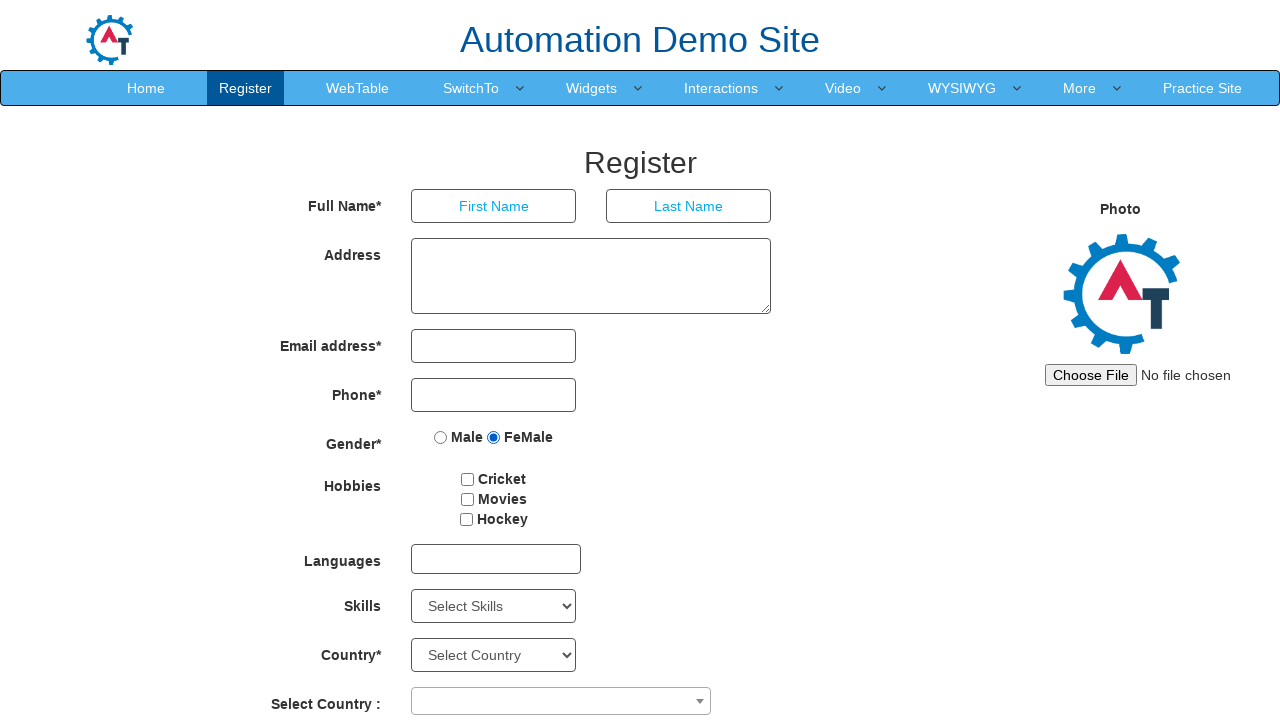

Verified female radio button is now checked
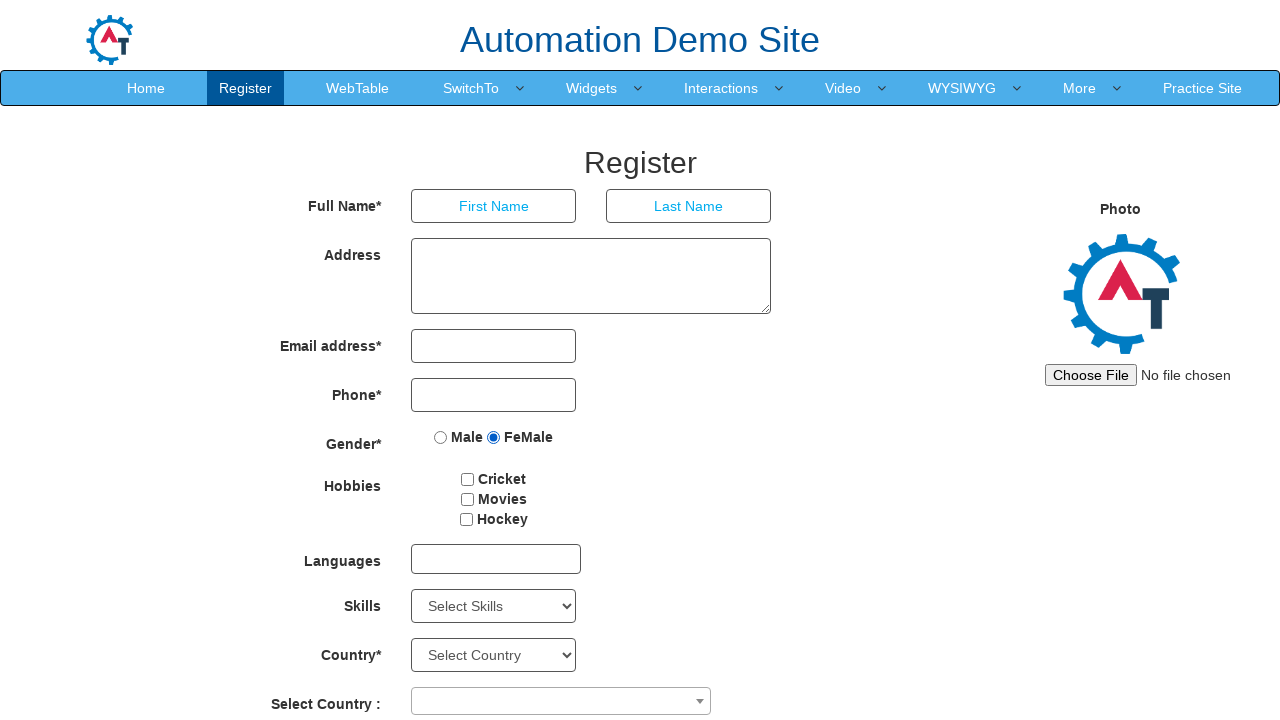

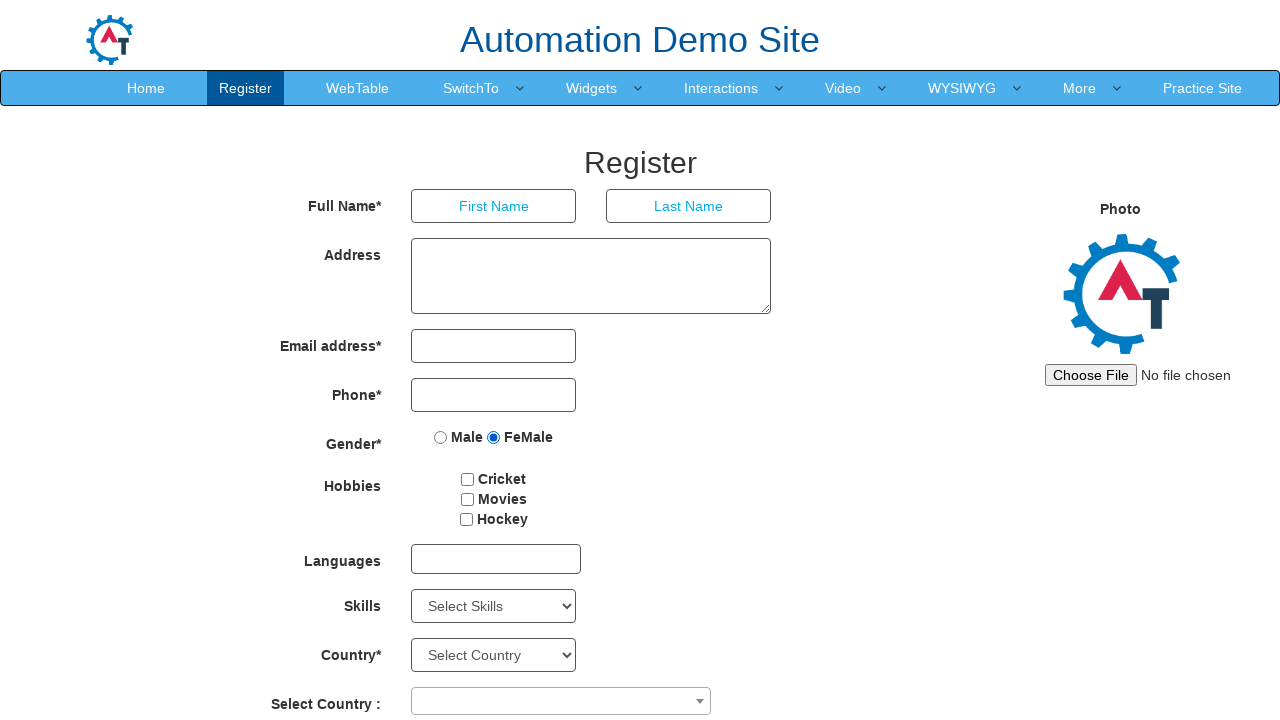